Verifies that all three button types (regular, alert, and success) are present on the page

Starting URL: https://the-internet.herokuapp.com/challenging_dom

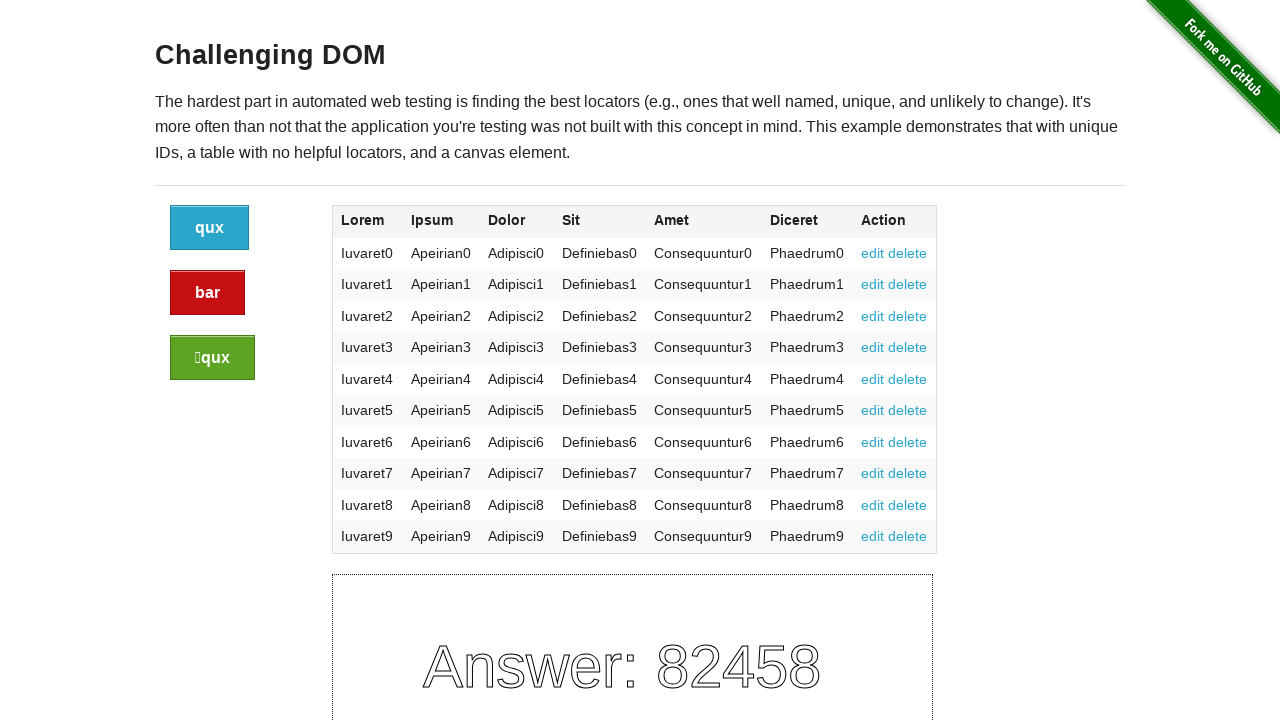

Navigated to challenging_dom page
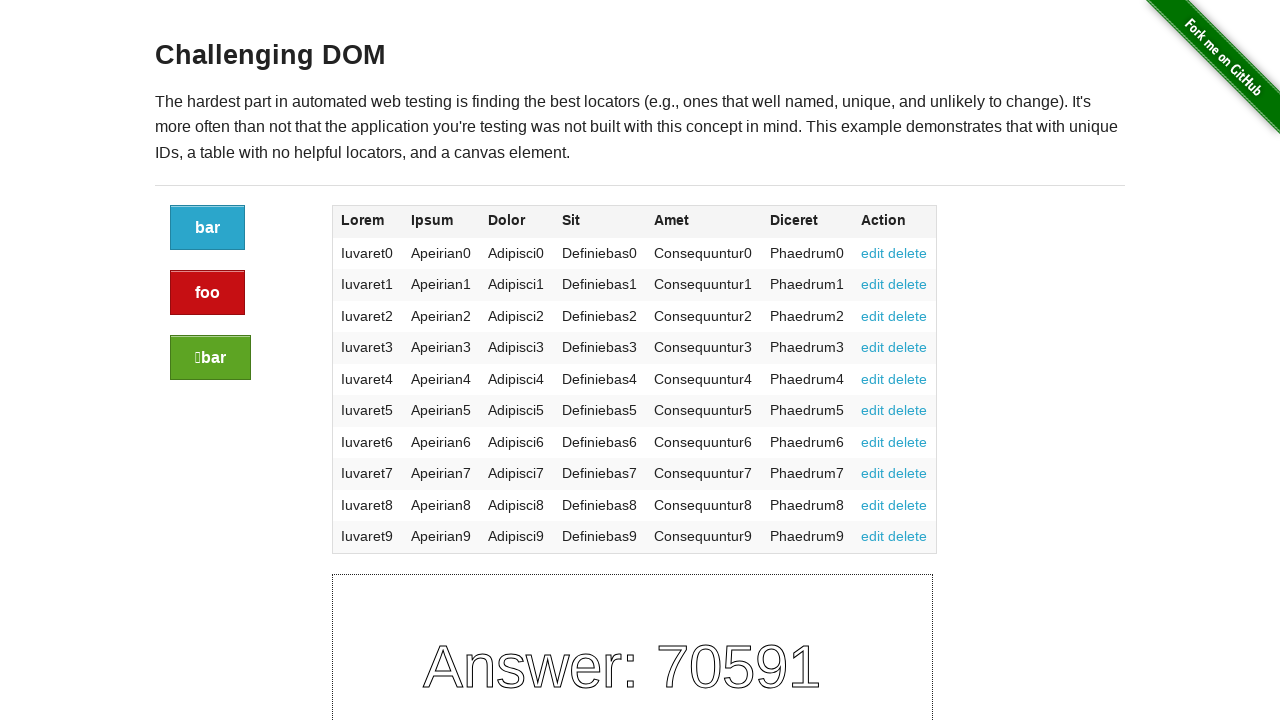

Located all button elements with empty href attribute
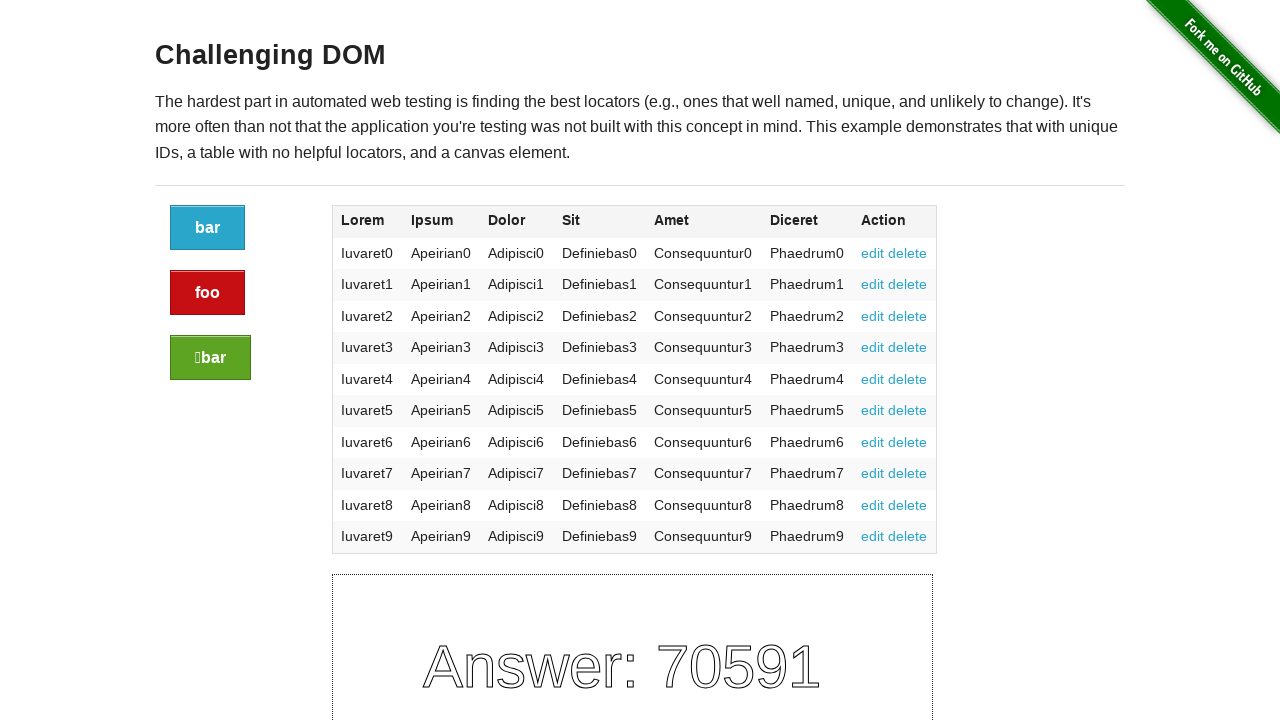

Retrieved button class attribute: button
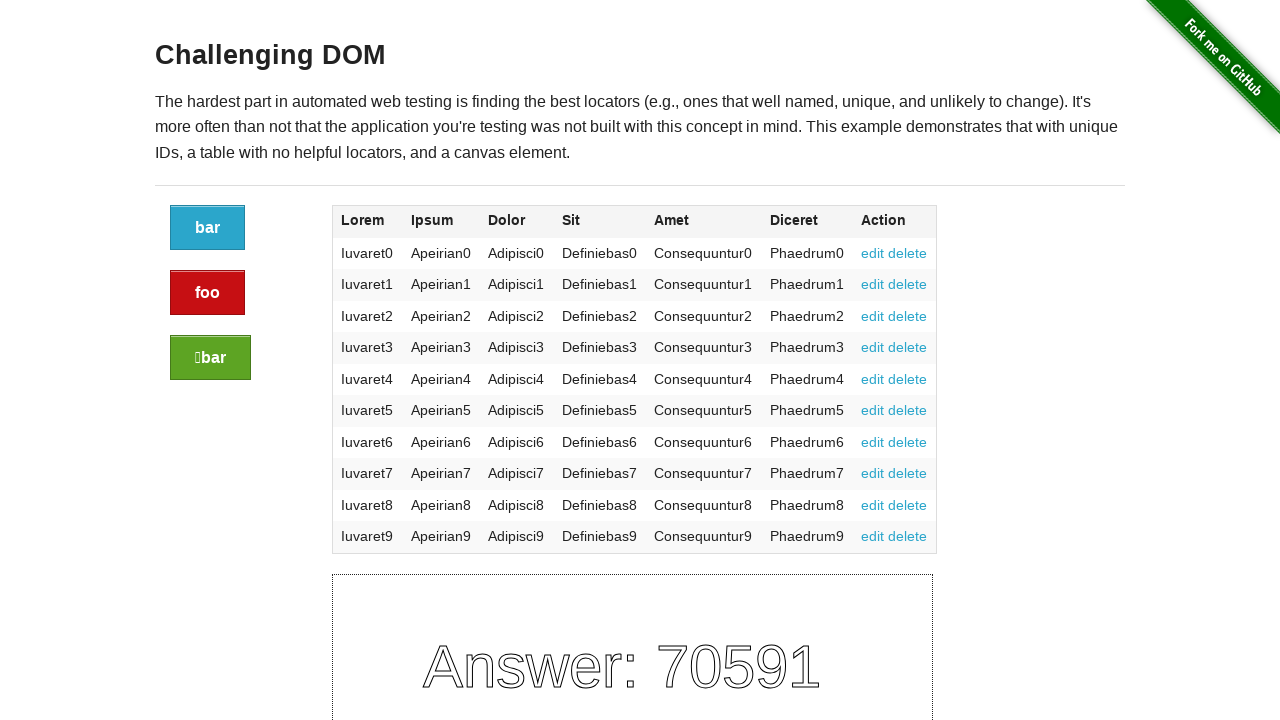

Retrieved button class attribute: button alert
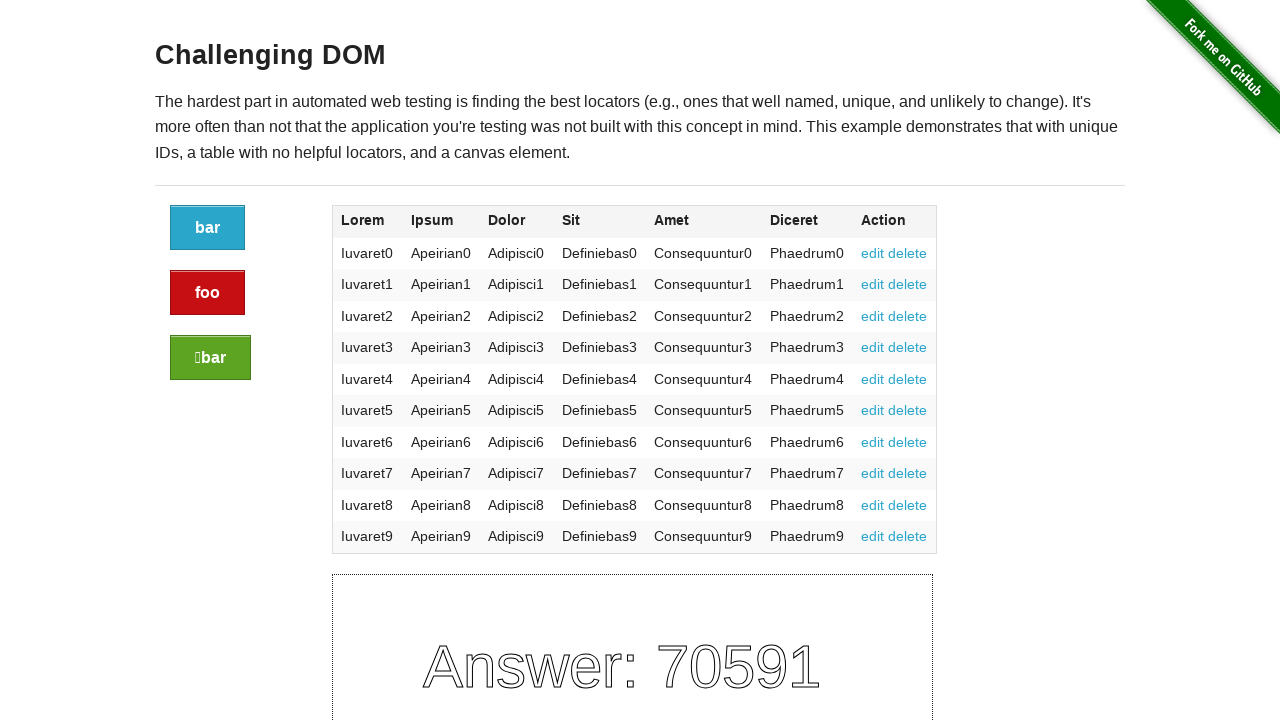

Retrieved button class attribute: button success
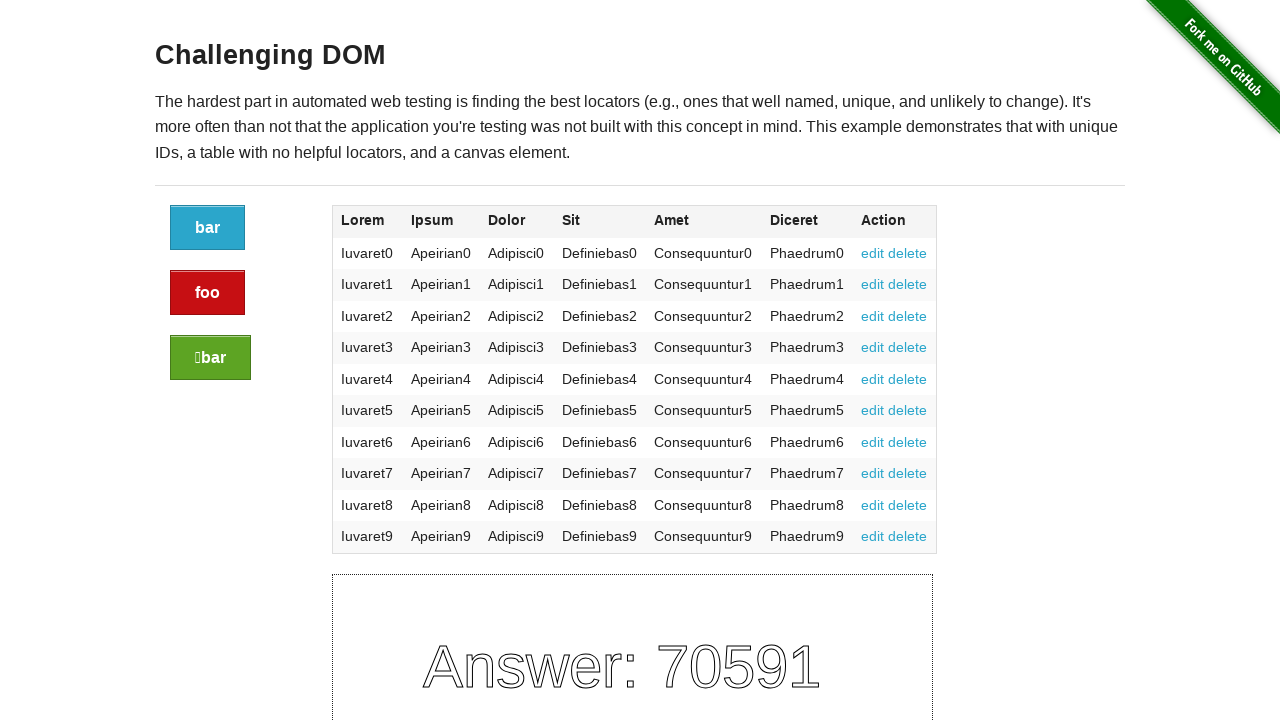

Asserted that at least 3 button types are present on the page
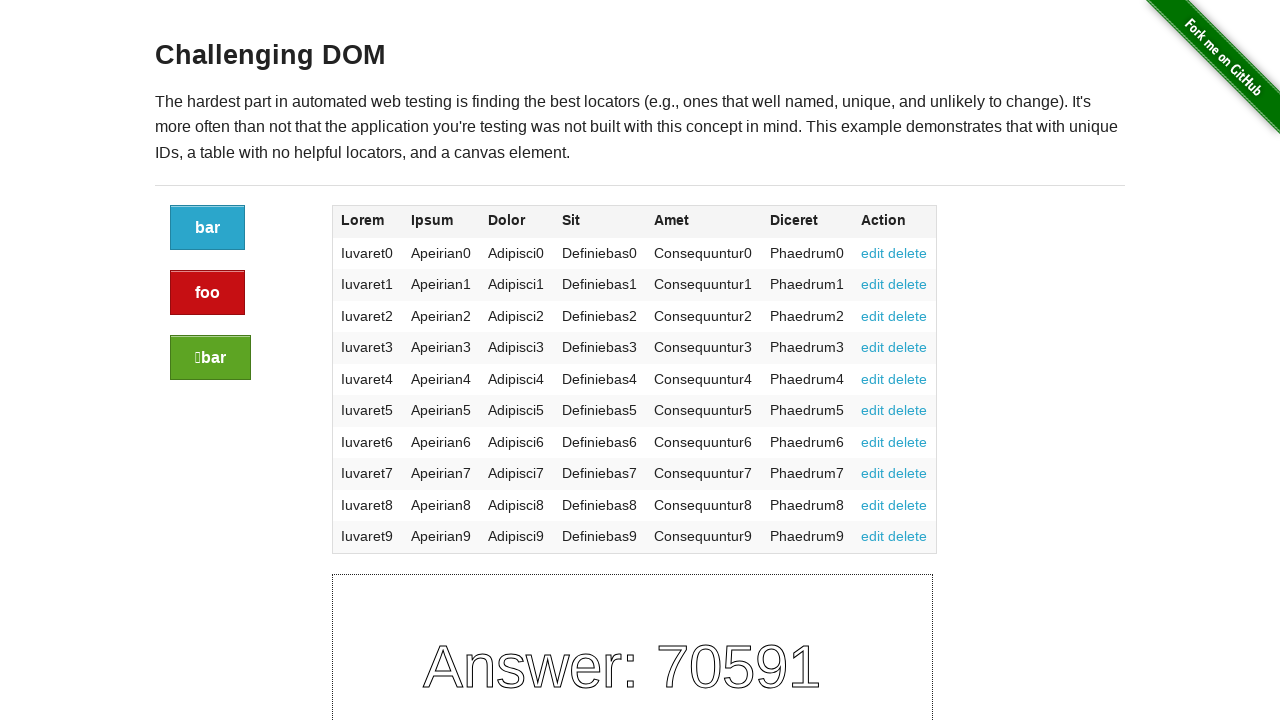

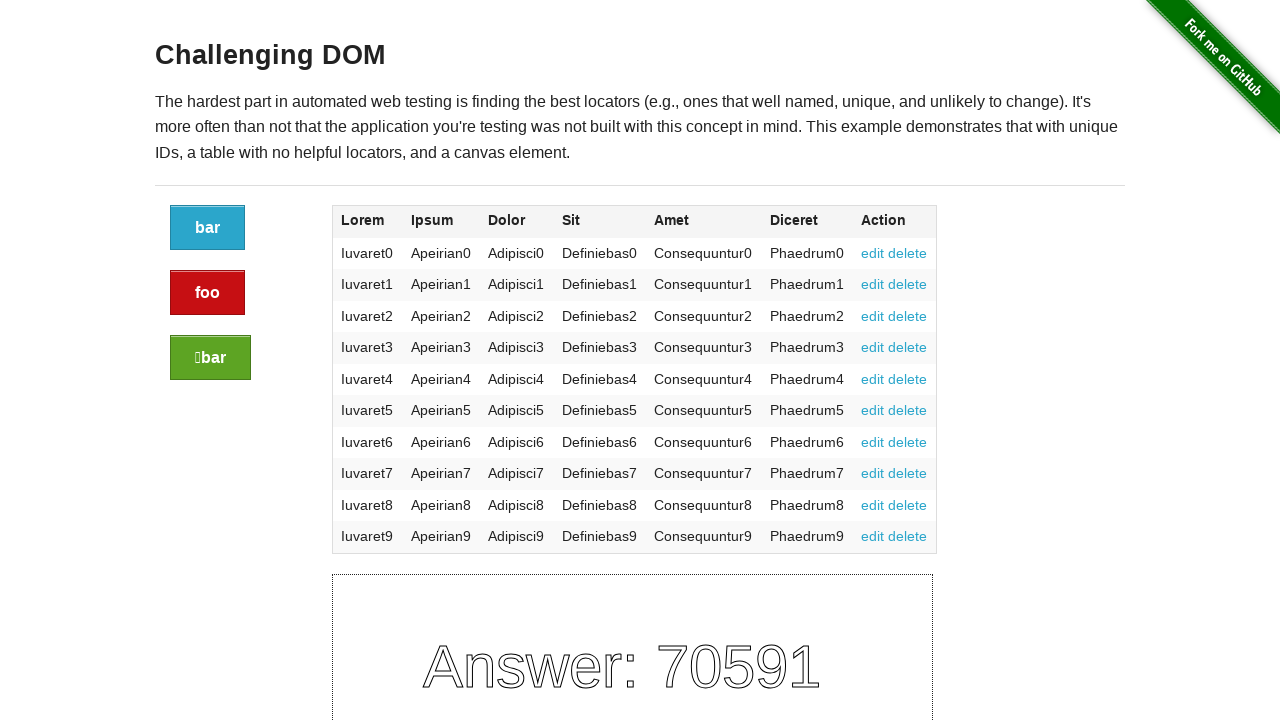